Tests filtering to display only completed items by clicking the Completed filter.

Starting URL: https://demo.playwright.dev/todomvc

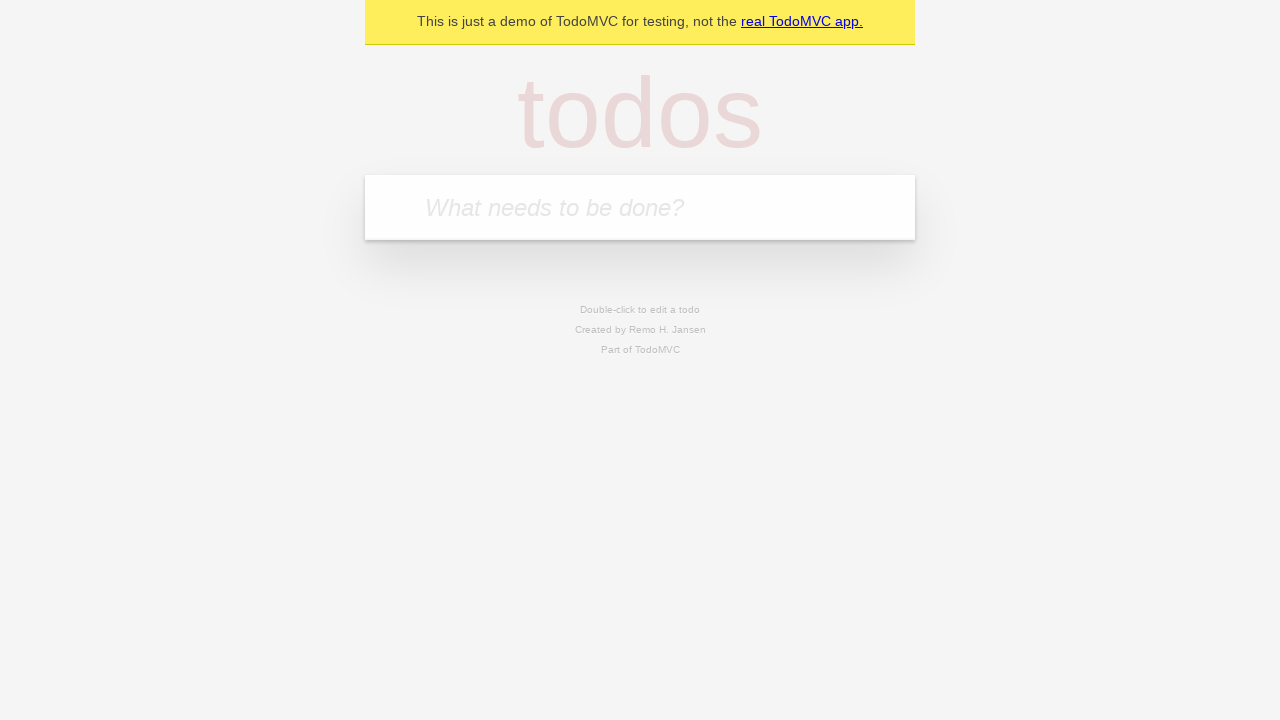

Filled new todo input with 'buy some cheese' on .new-todo
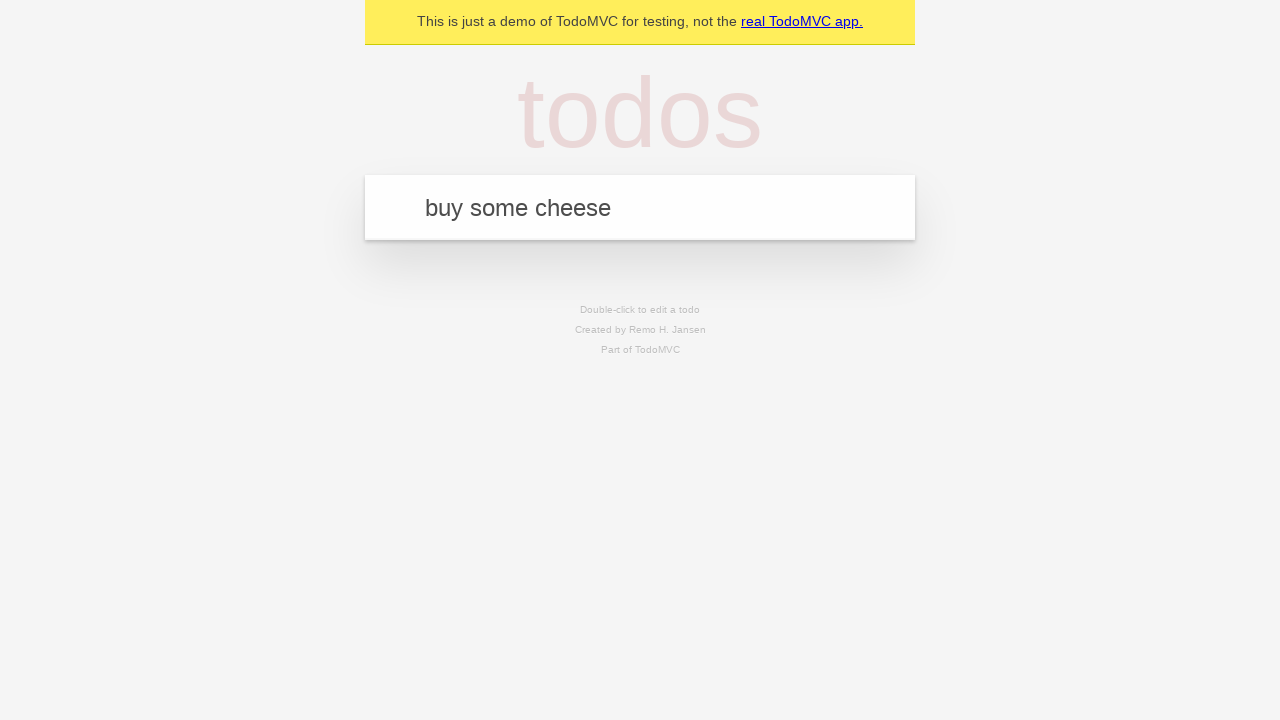

Pressed Enter to add first todo item on .new-todo
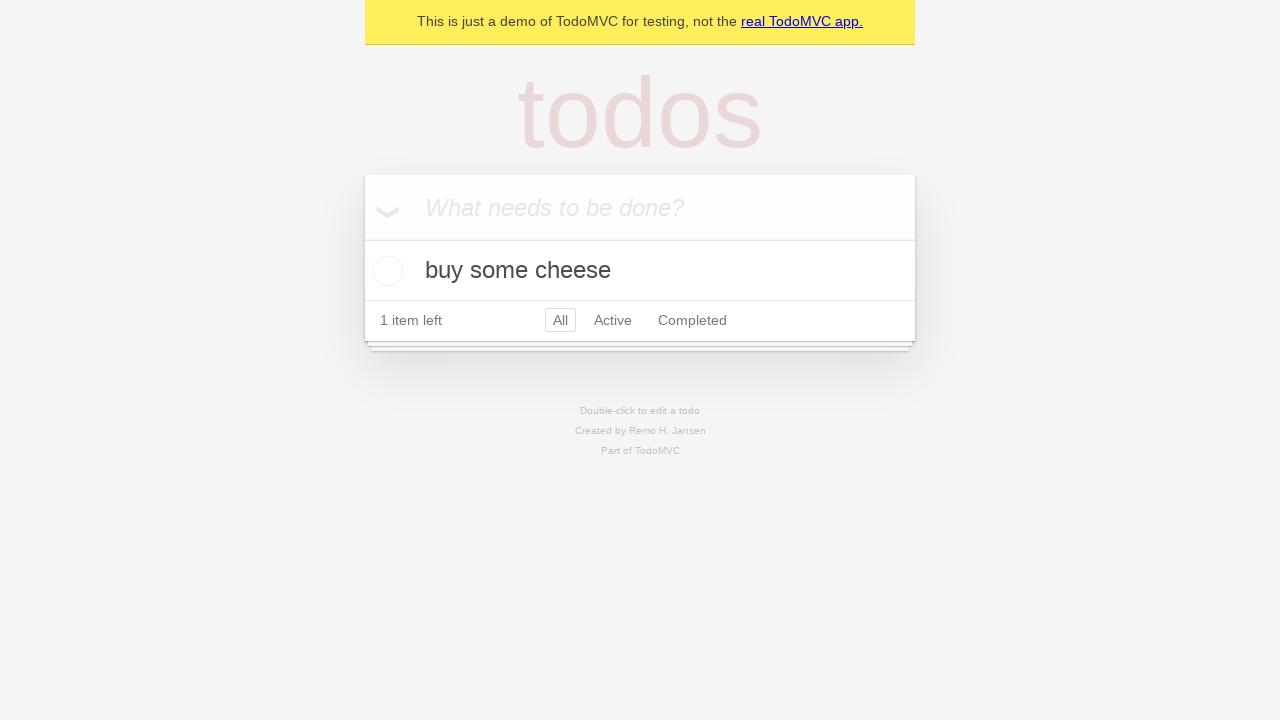

Filled new todo input with 'feed the cat' on .new-todo
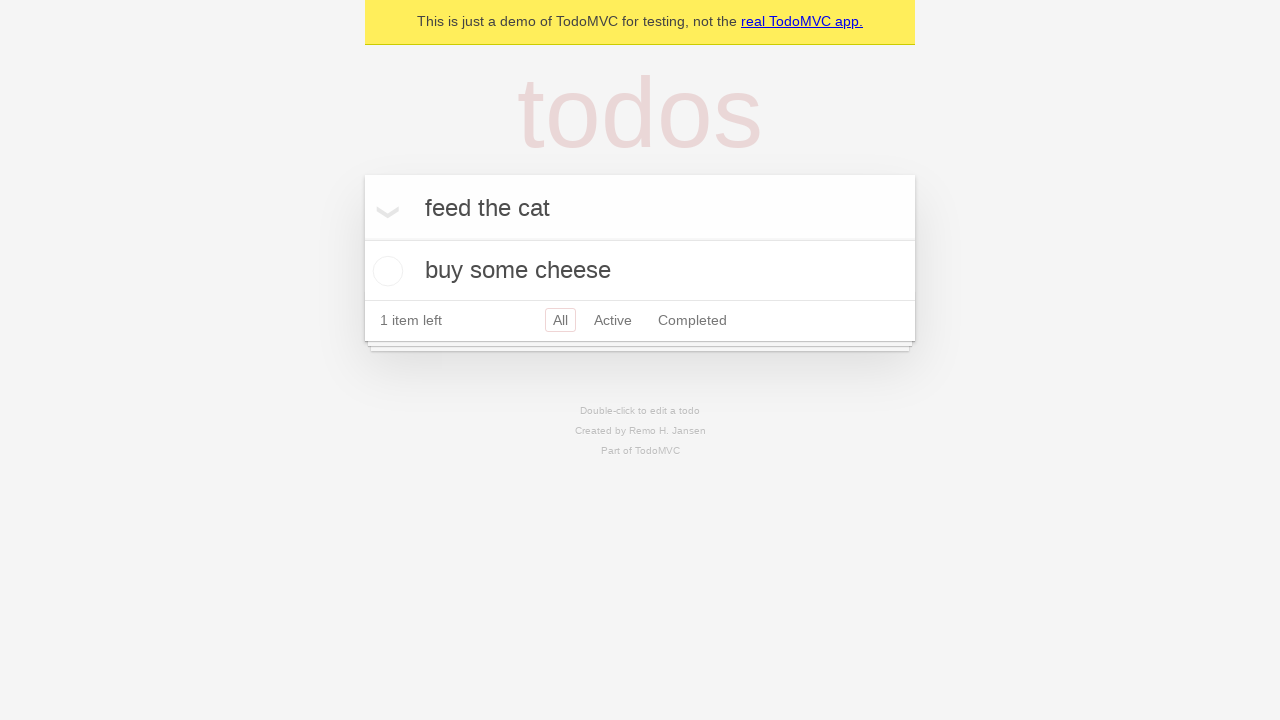

Pressed Enter to add second todo item on .new-todo
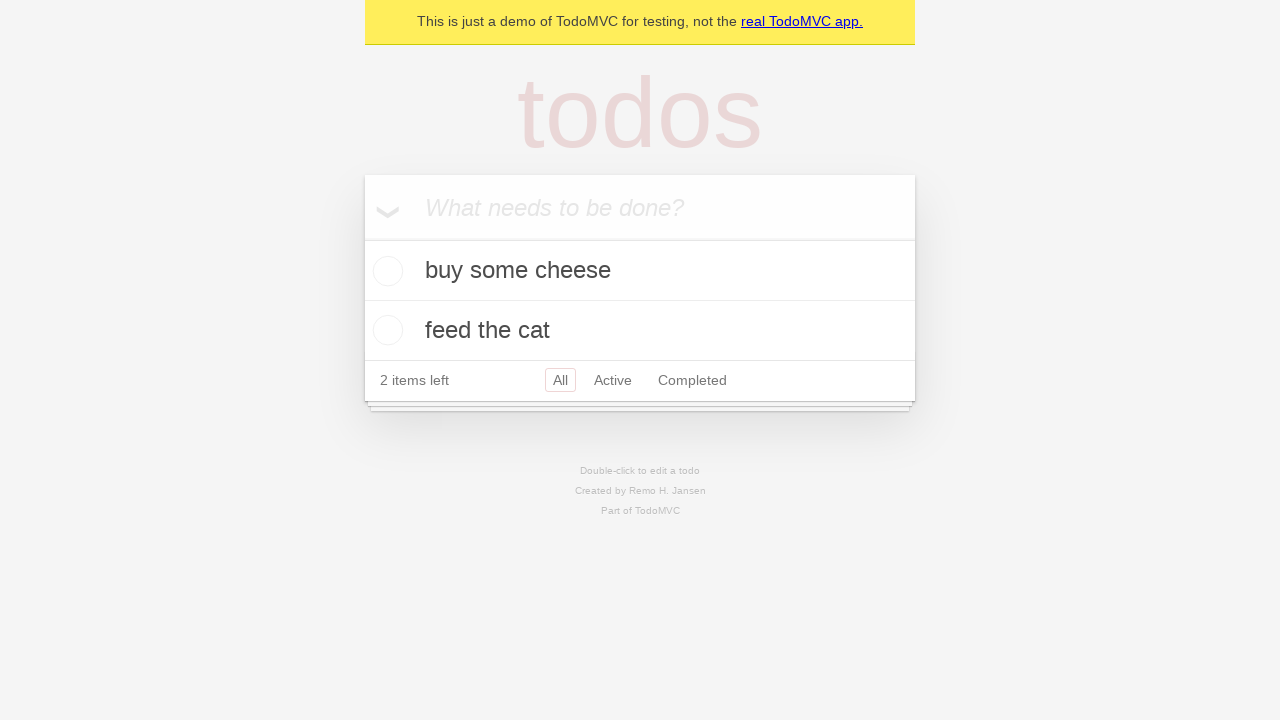

Filled new todo input with 'book a doctors appointment' on .new-todo
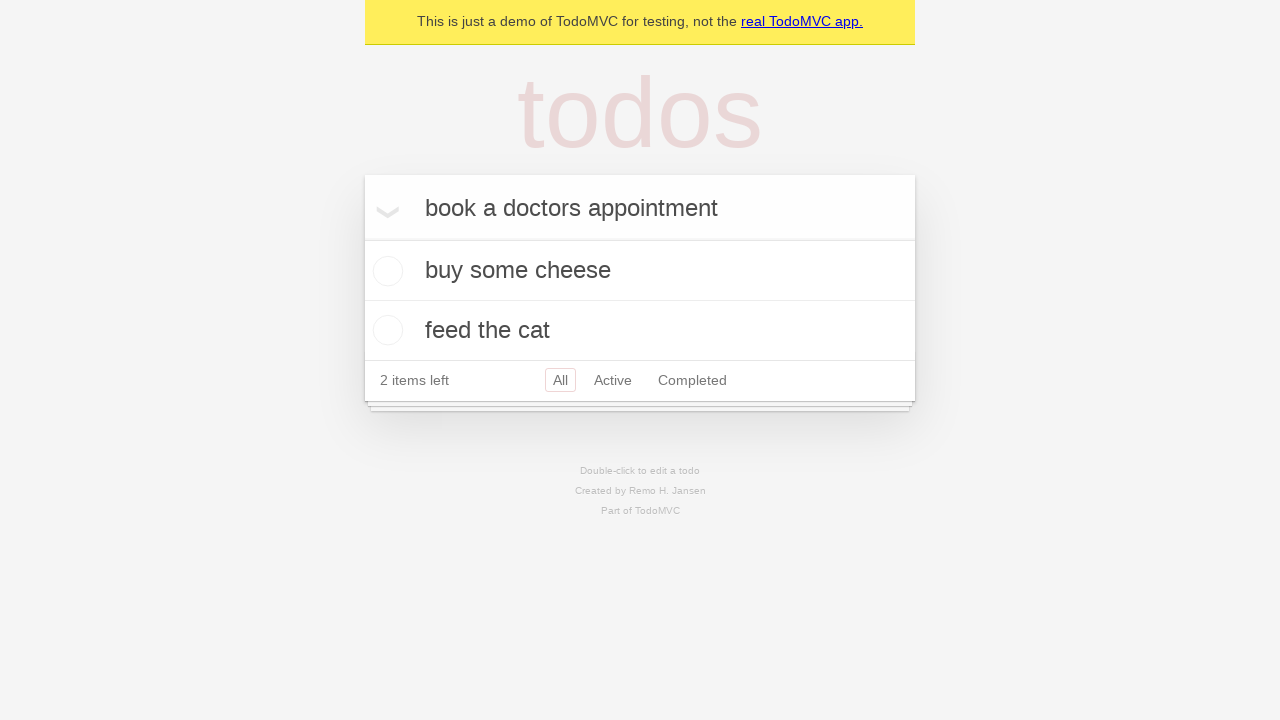

Pressed Enter to add third todo item on .new-todo
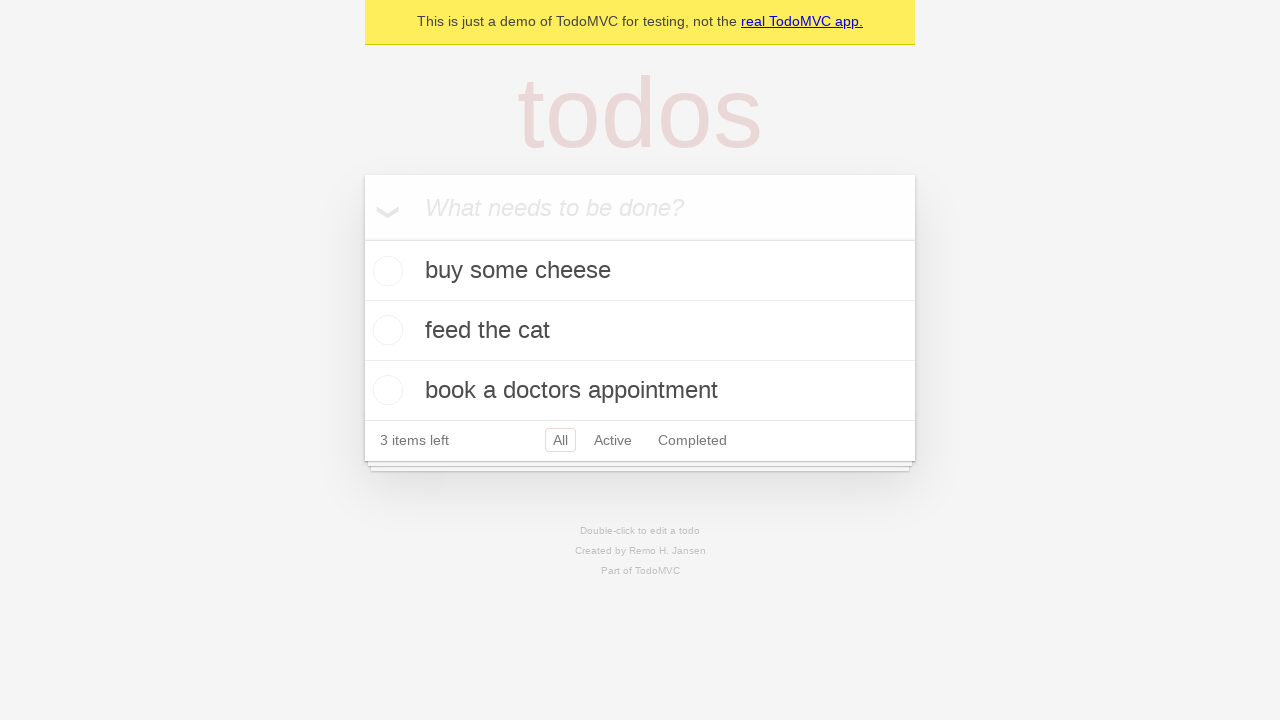

Waited for all three todo items to appear in the list
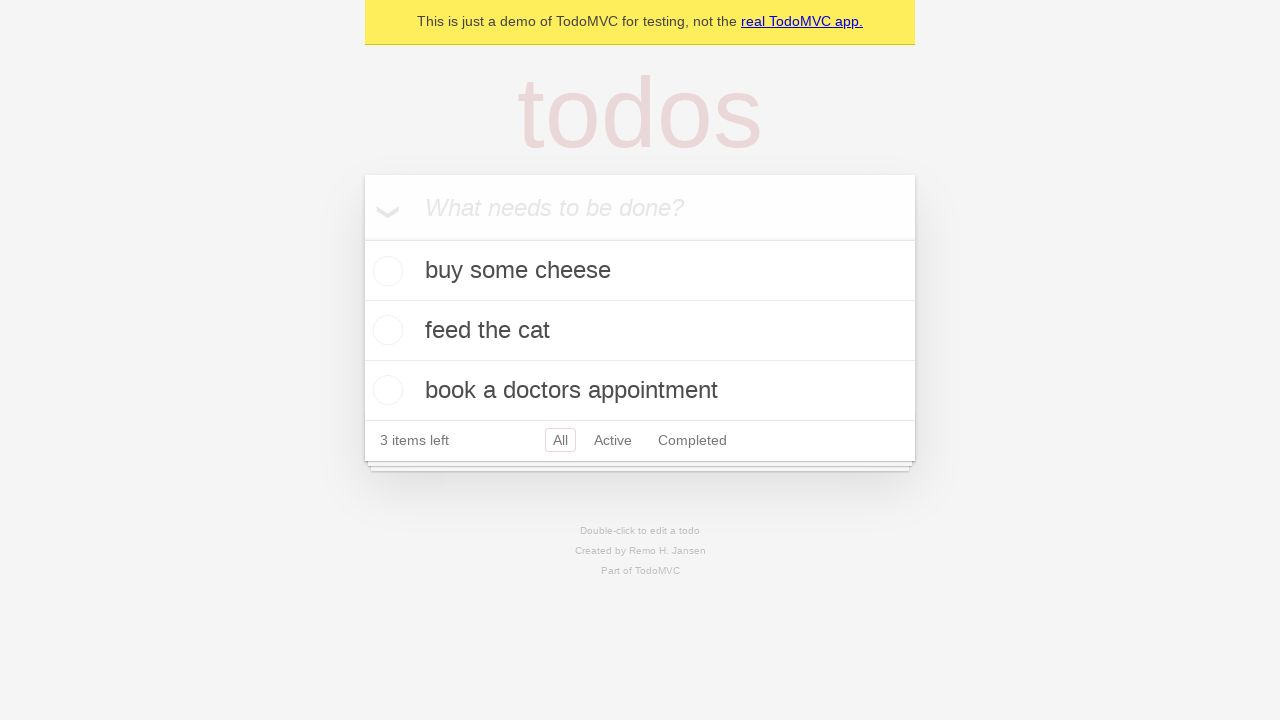

Checked the second todo item as completed at (385, 330) on .todo-list li .toggle >> nth=1
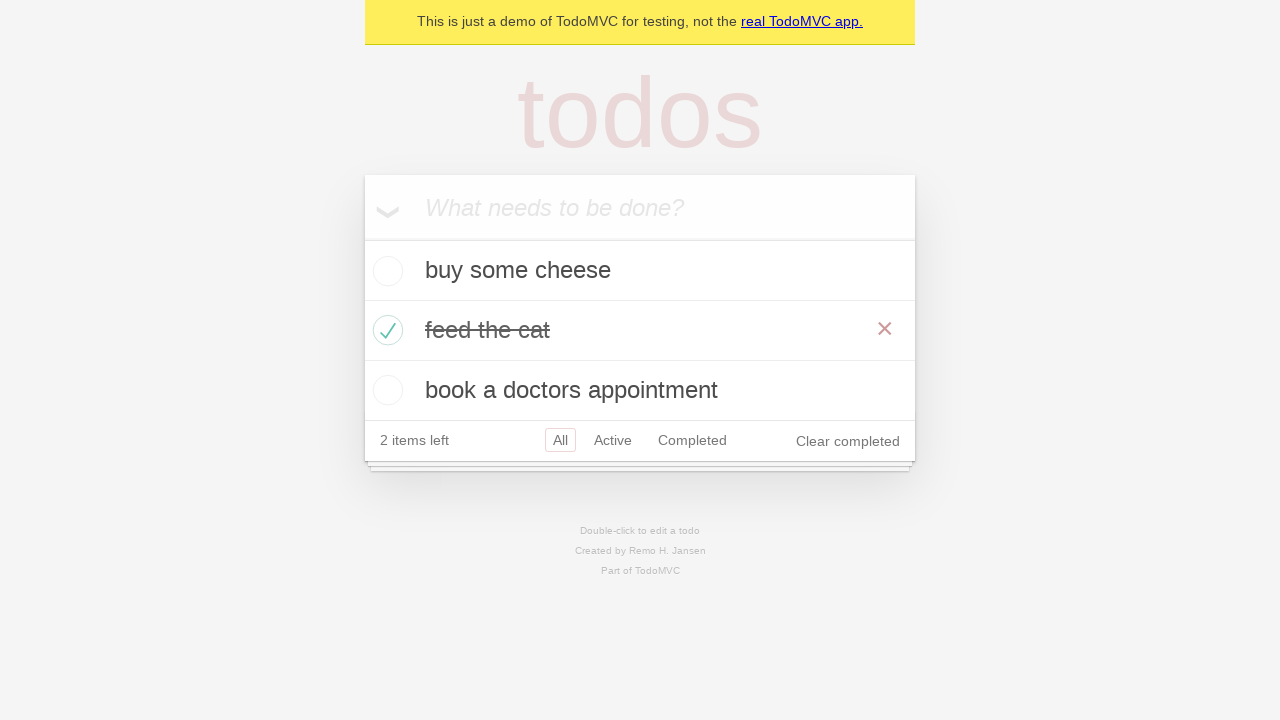

Clicked the Completed filter button at (692, 440) on .filters >> text=Completed
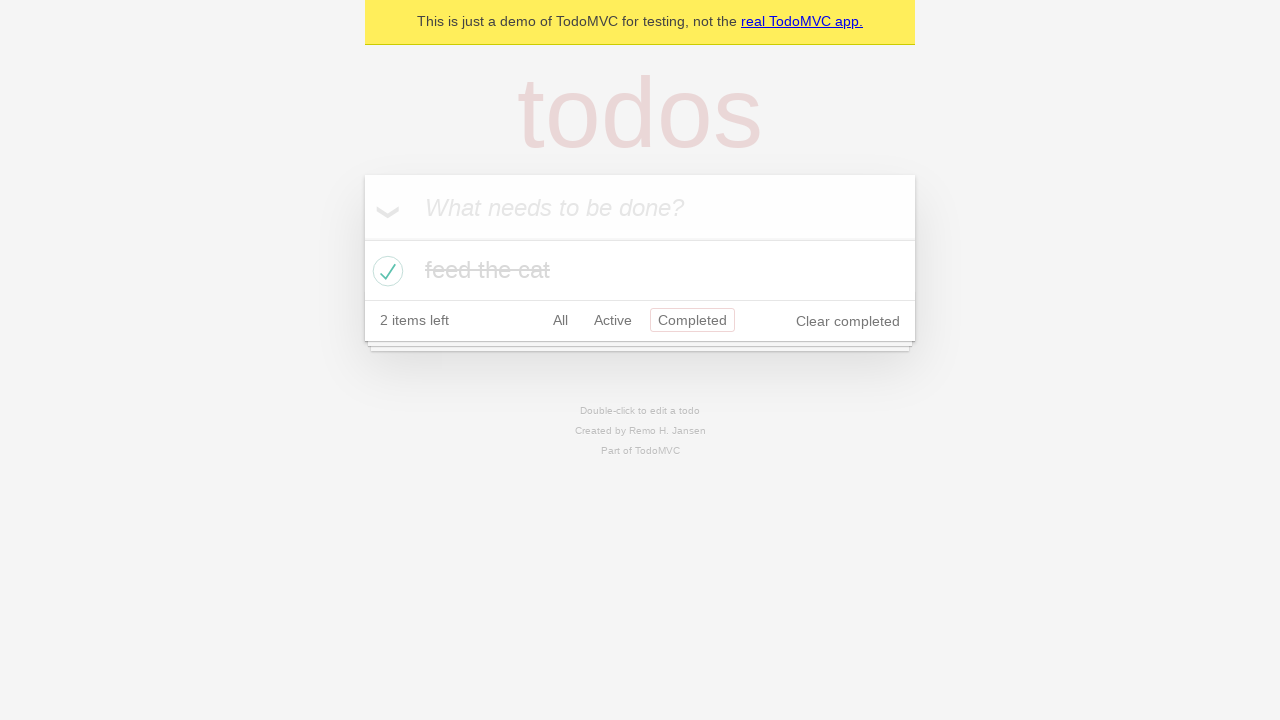

Waited for filtered list to show only 1 completed item
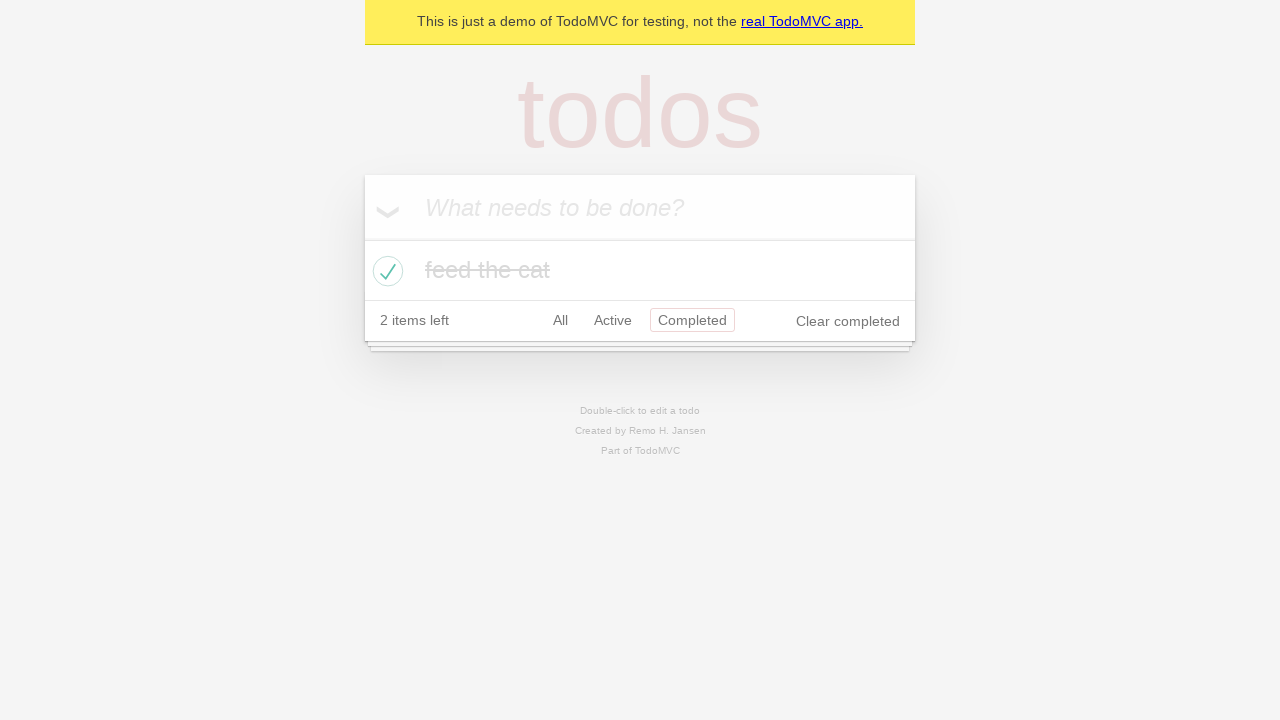

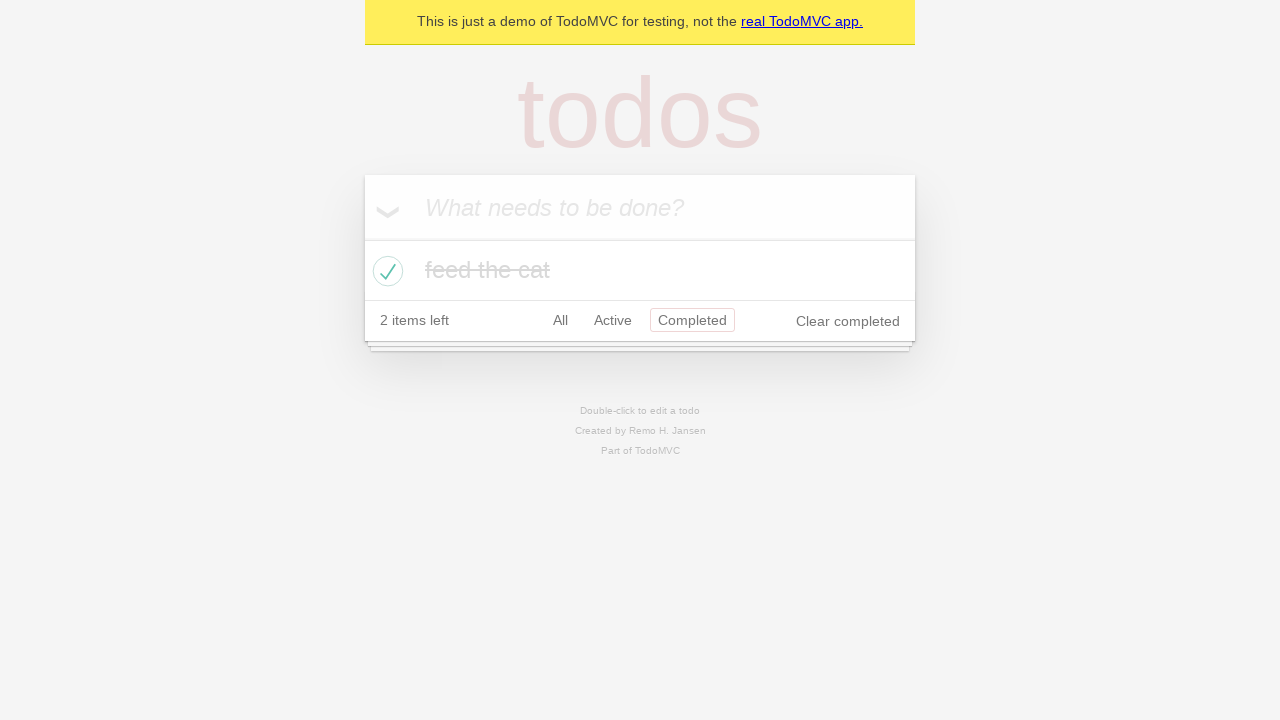